Navigates to the Demoblaze demo e-commerce website homepage and verifies the page loads successfully.

Starting URL: https://www.demoblaze.com/index.html

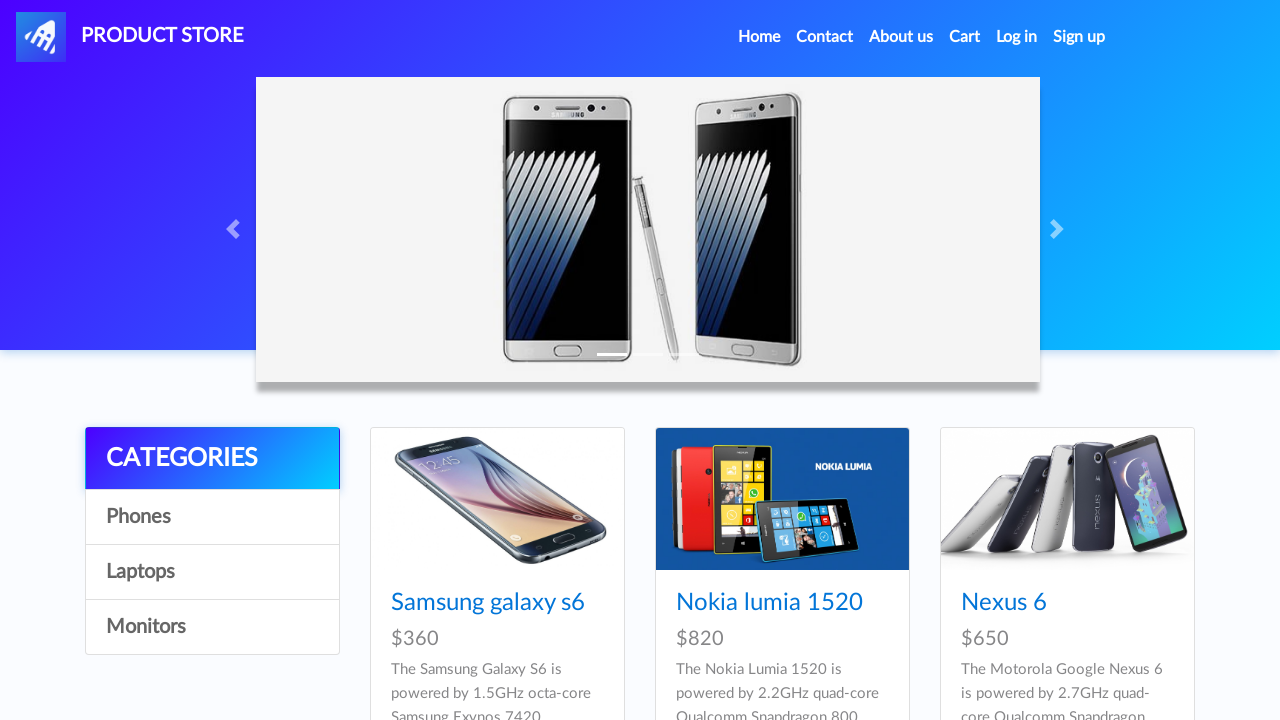

Waited for navbar element to load on Demoblaze homepage
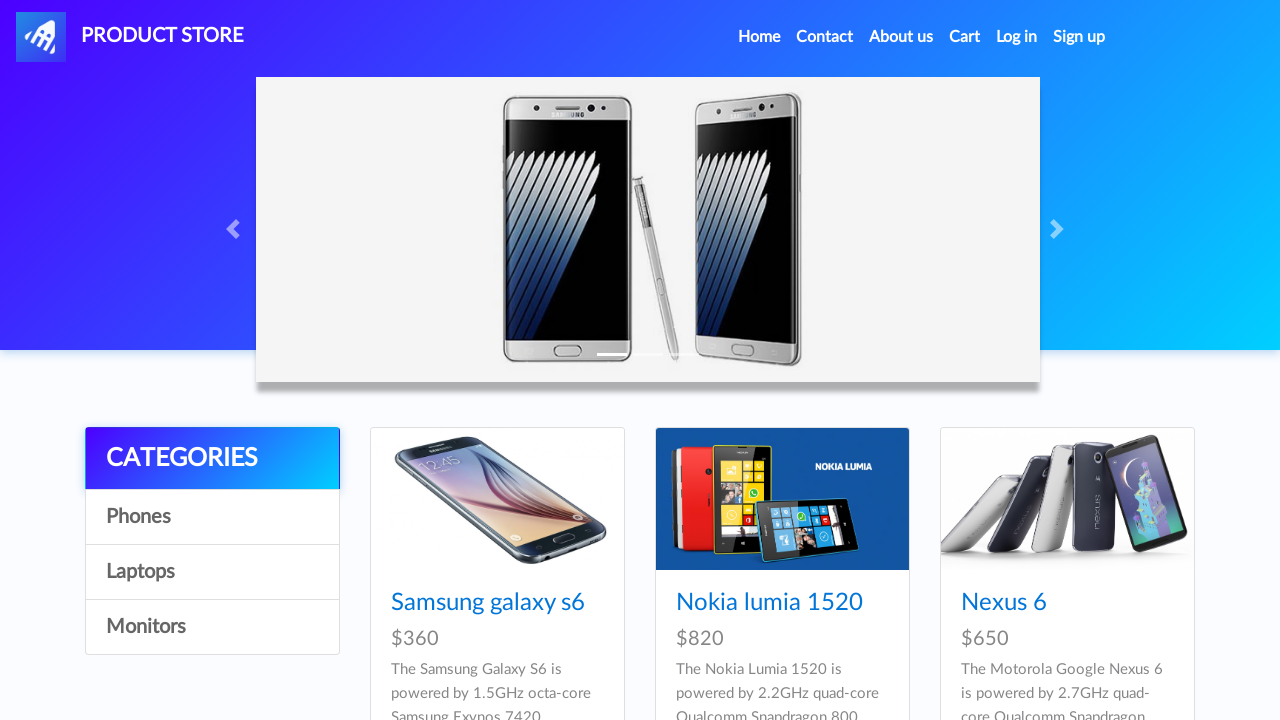

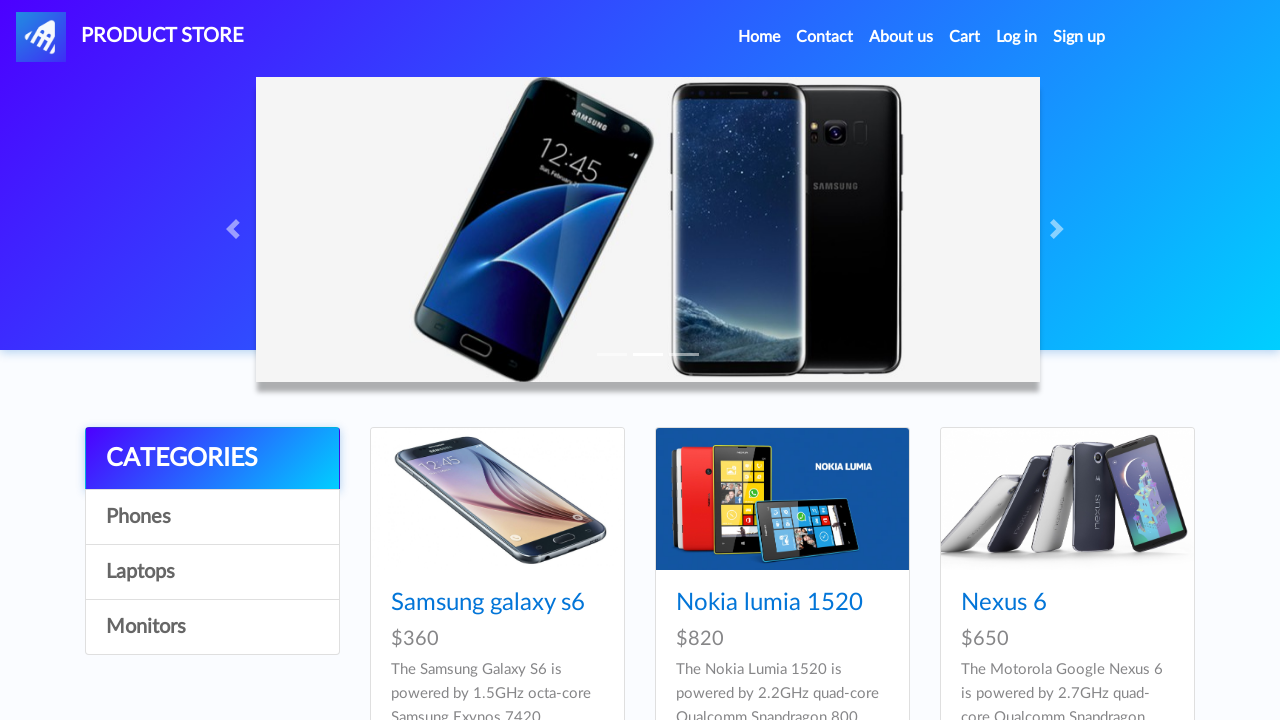